Tests drag and drop functionality by navigating to a drag and drop demo page and dragging various accessory items (mobile charger, laptop charger, mobile cover, laptop cover) to their respective accessory categories.

Starting URL: https://demoapps.qspiders.com/ui?scenario=1

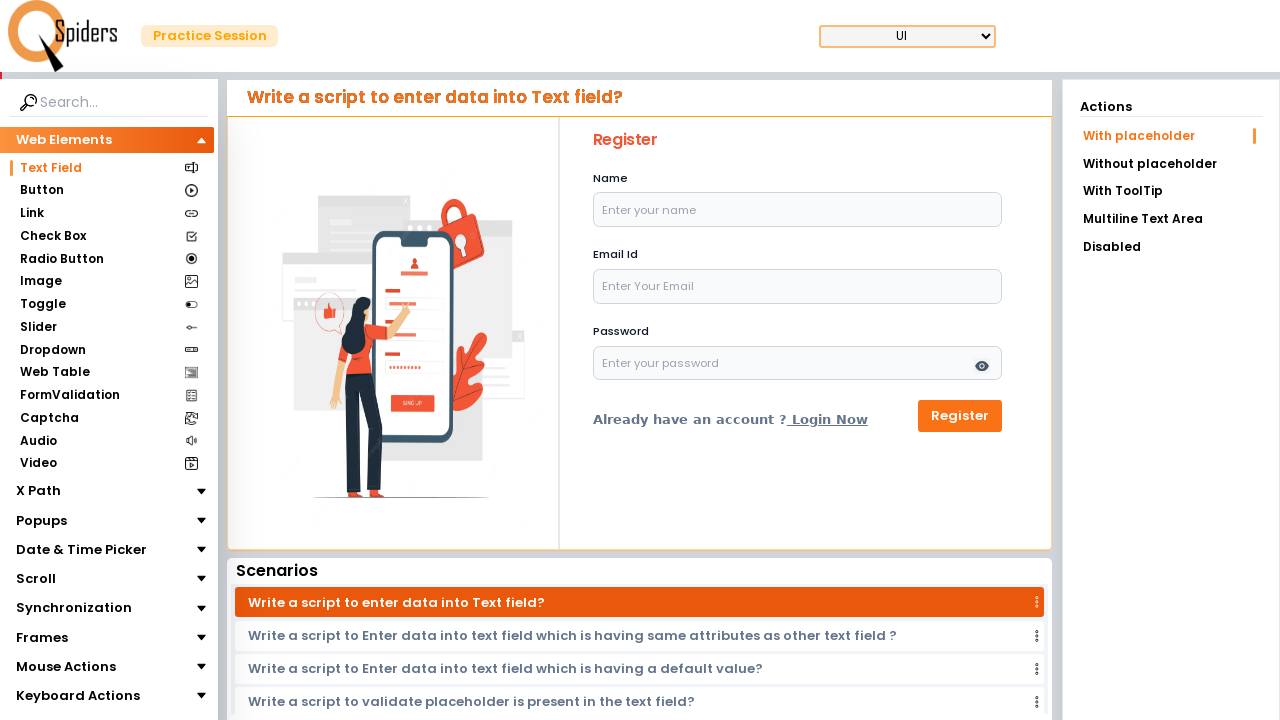

Clicked on Mouse Actions section at (66, 667) on xpath=//section[text()='Mouse Actions']
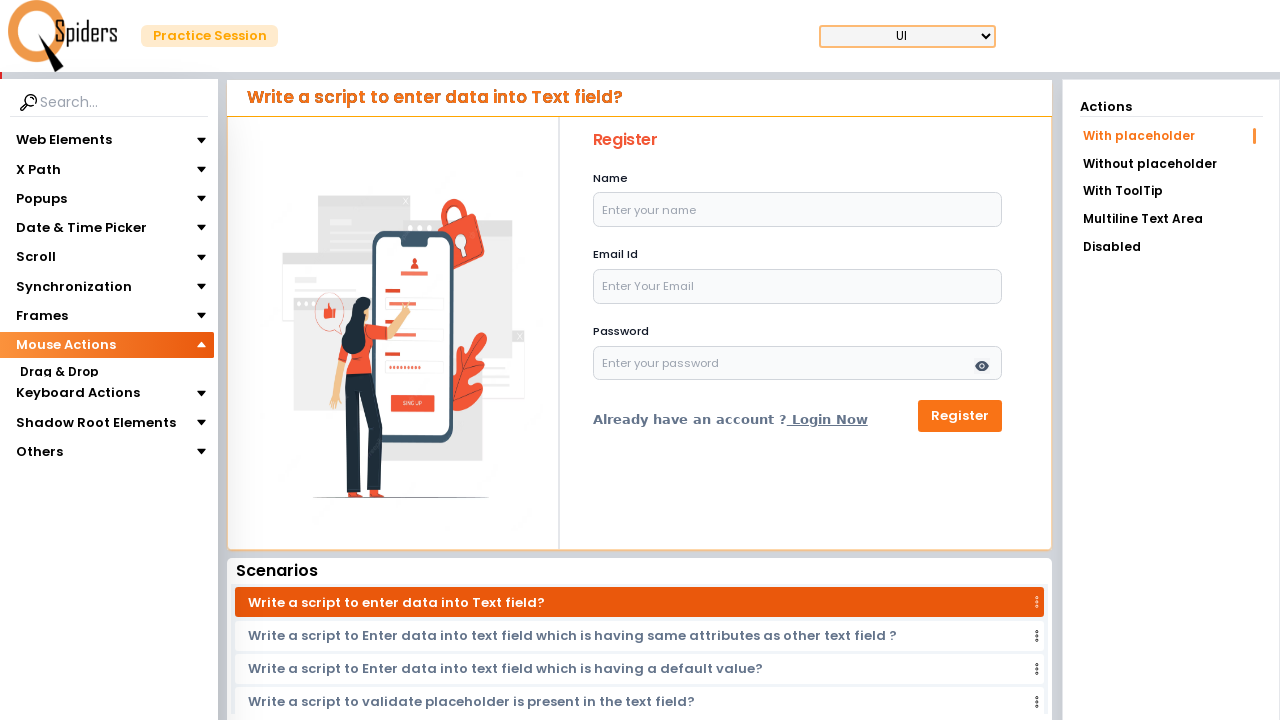

Clicked on Drag & Drop option at (59, 373) on xpath=//section[text()='Drag & Drop']
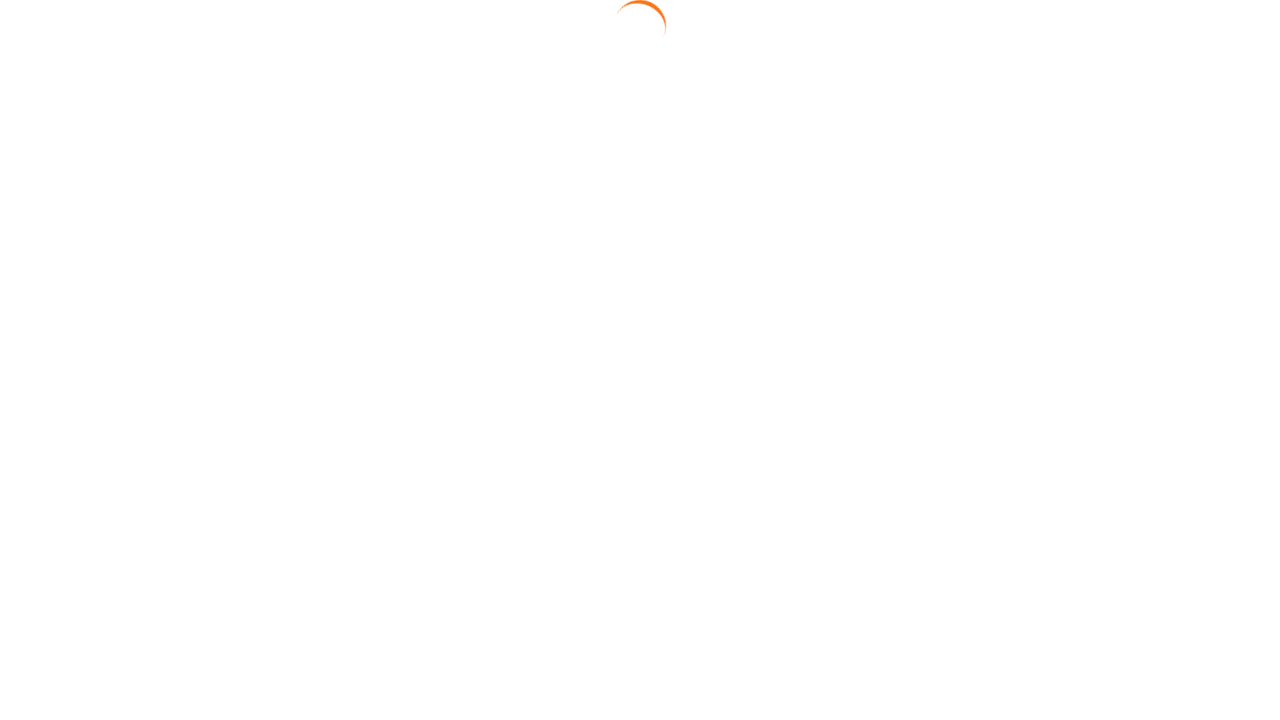

Clicked on Drag Position link at (1171, 193) on text=Drag Position
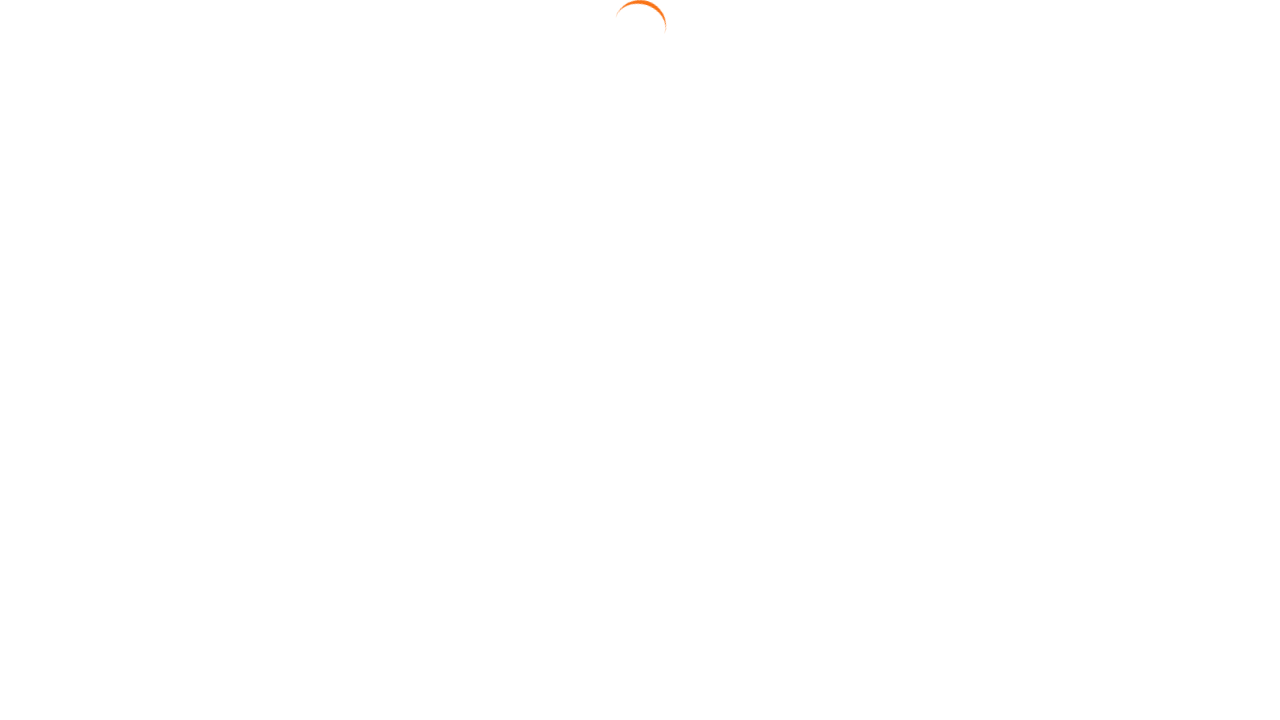

Drag and drop elements loaded (Mobile Charger visible)
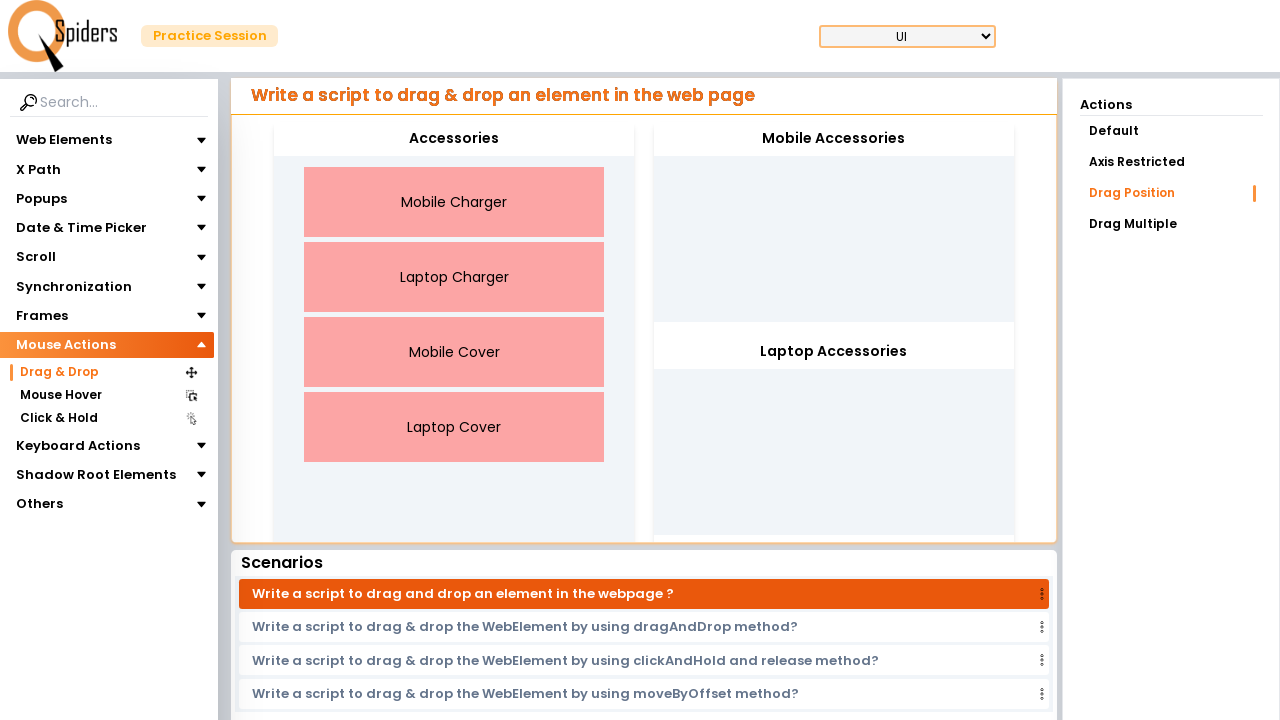

Dragged Mobile Charger to Mobile Accessories at (834, 139)
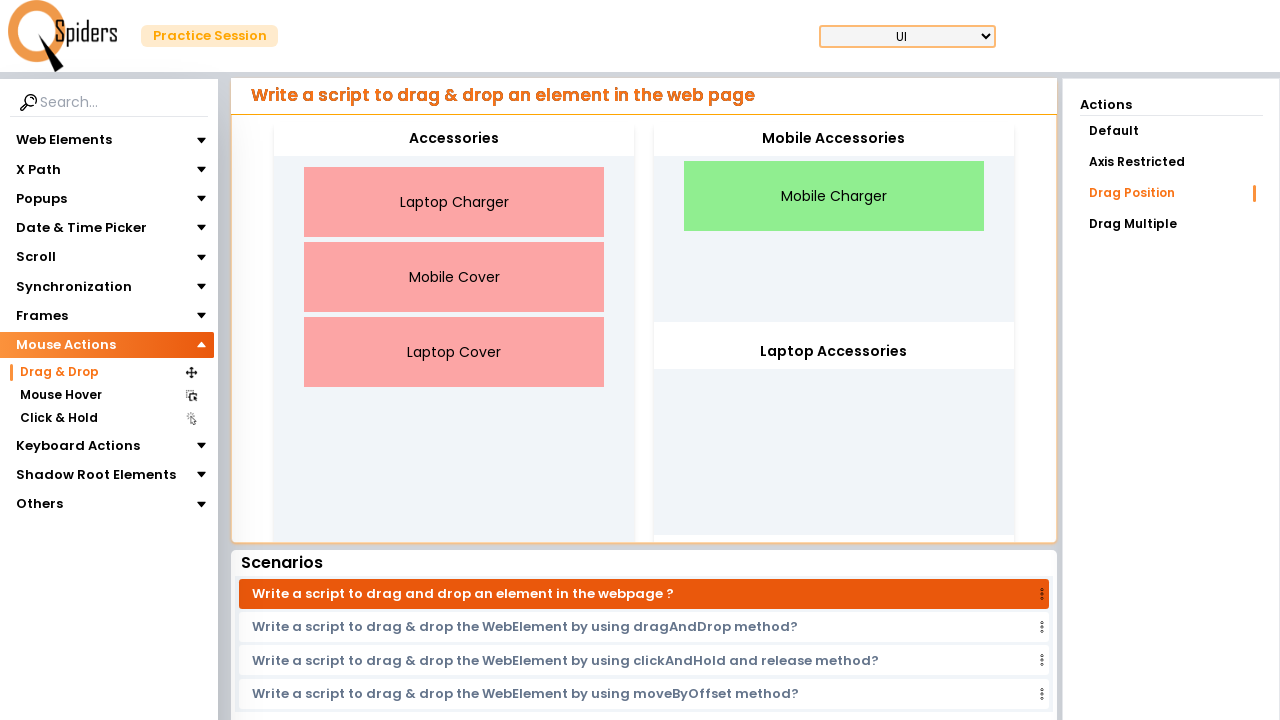

Dragged Laptop Charger to Laptop Accessories at (834, 352)
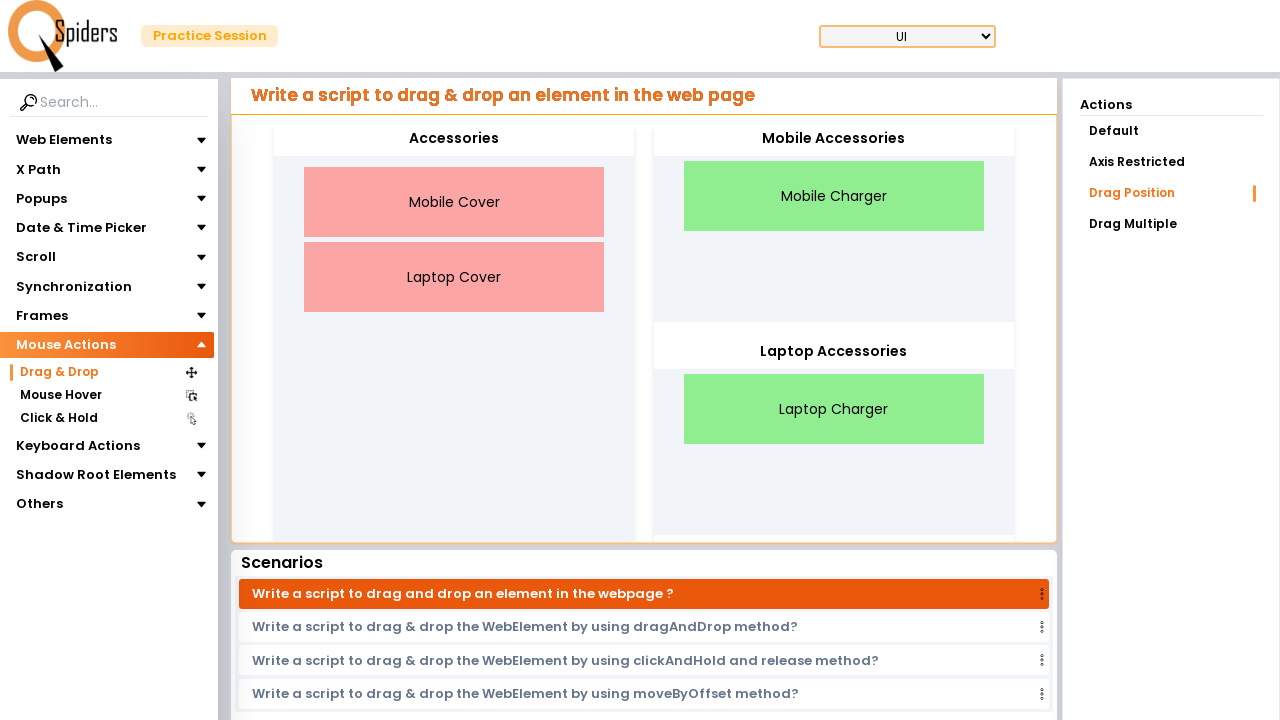

Dragged Mobile Cover to Mobile Accessories at (834, 139)
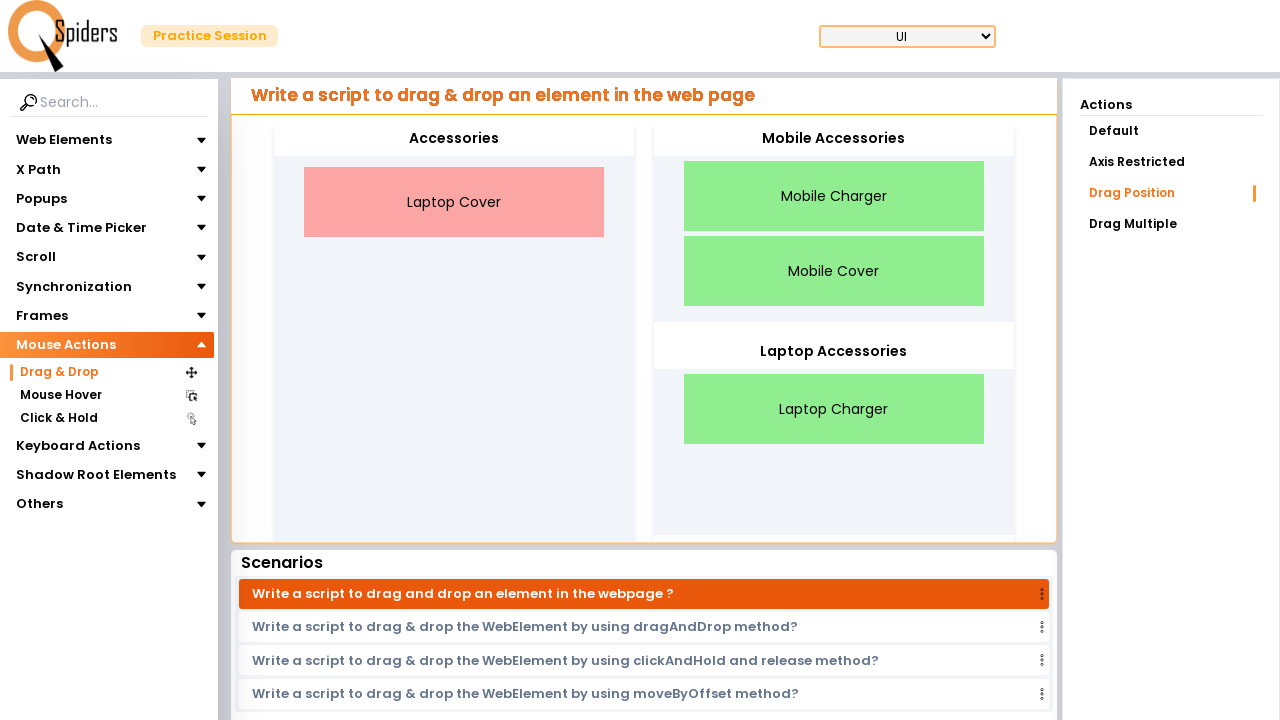

Dragged Laptop Cover to Laptop Accessories at (834, 352)
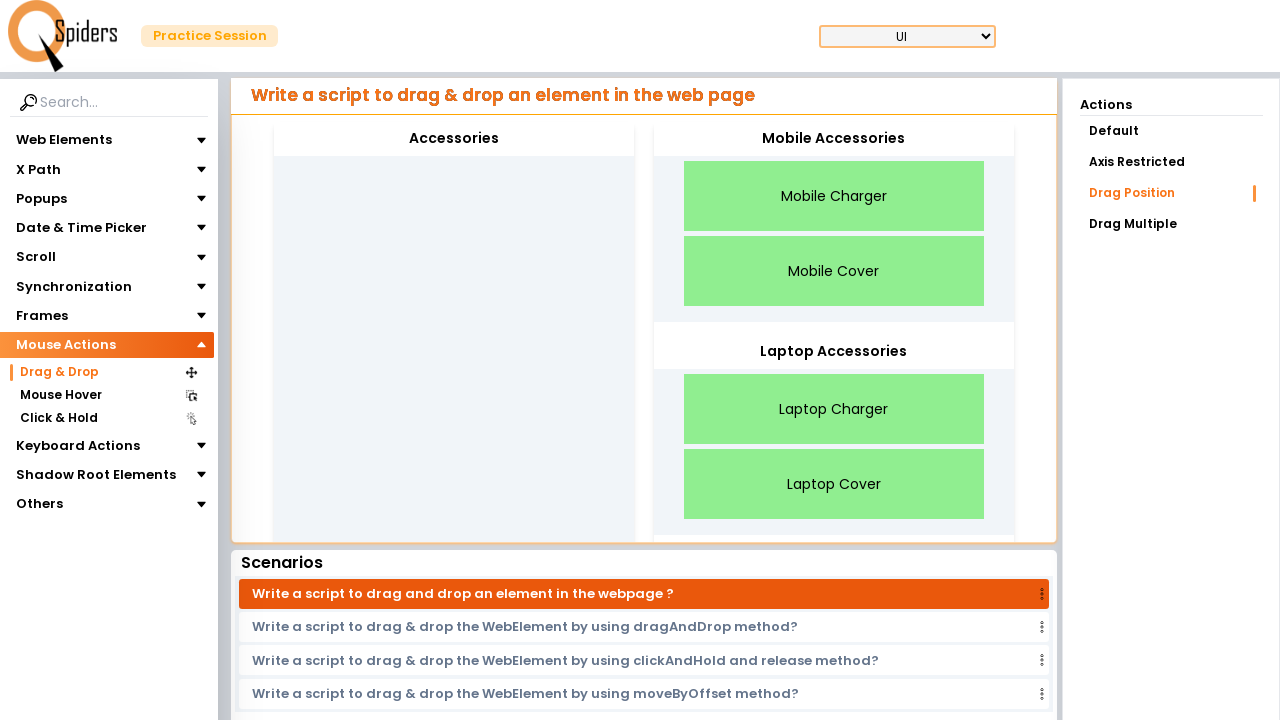

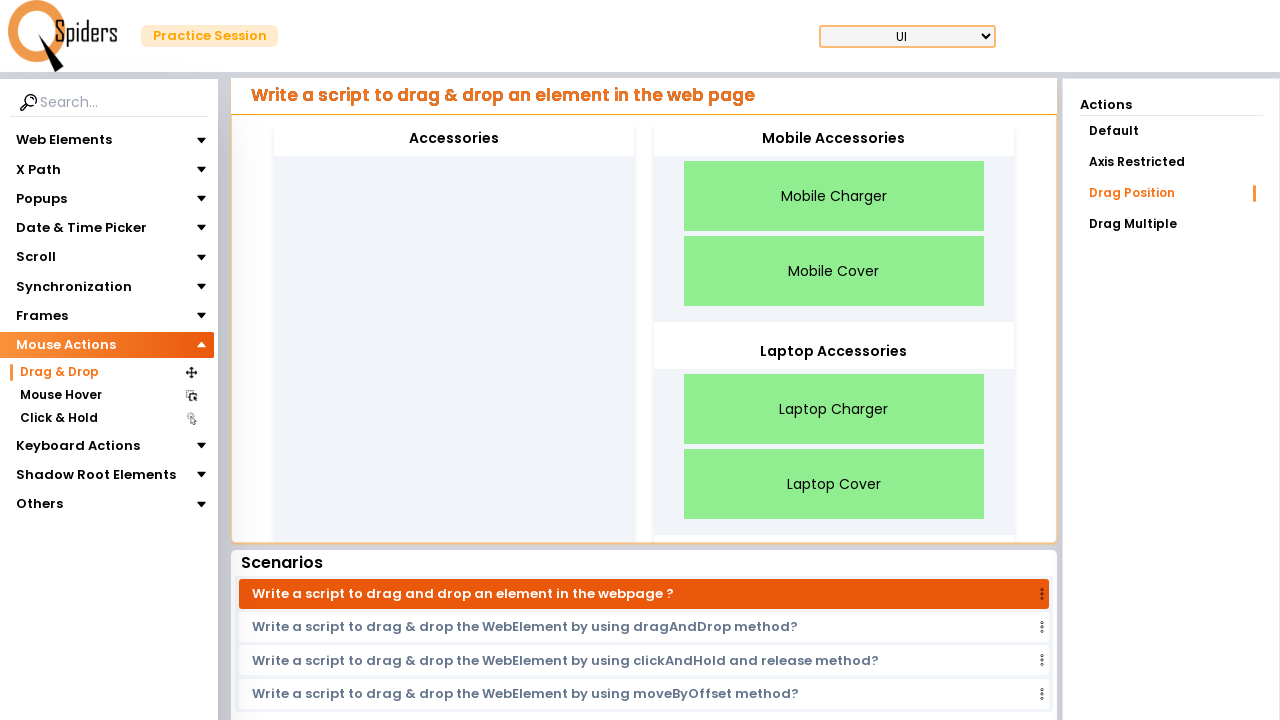